Tests that new todo items are appended to the bottom of the list and the counter shows correct count

Starting URL: https://demo.playwright.dev/todomvc

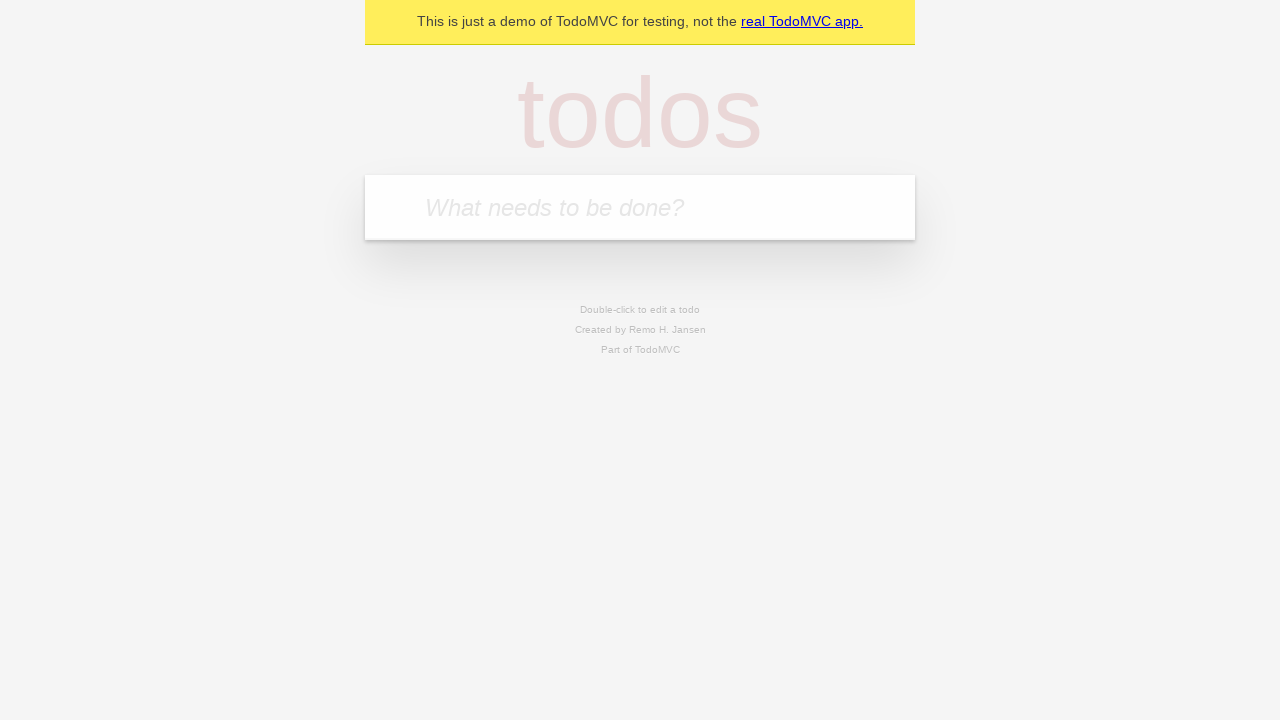

Filled todo input field with 'buy some cheese' on internal:attr=[placeholder="What needs to be done?"i]
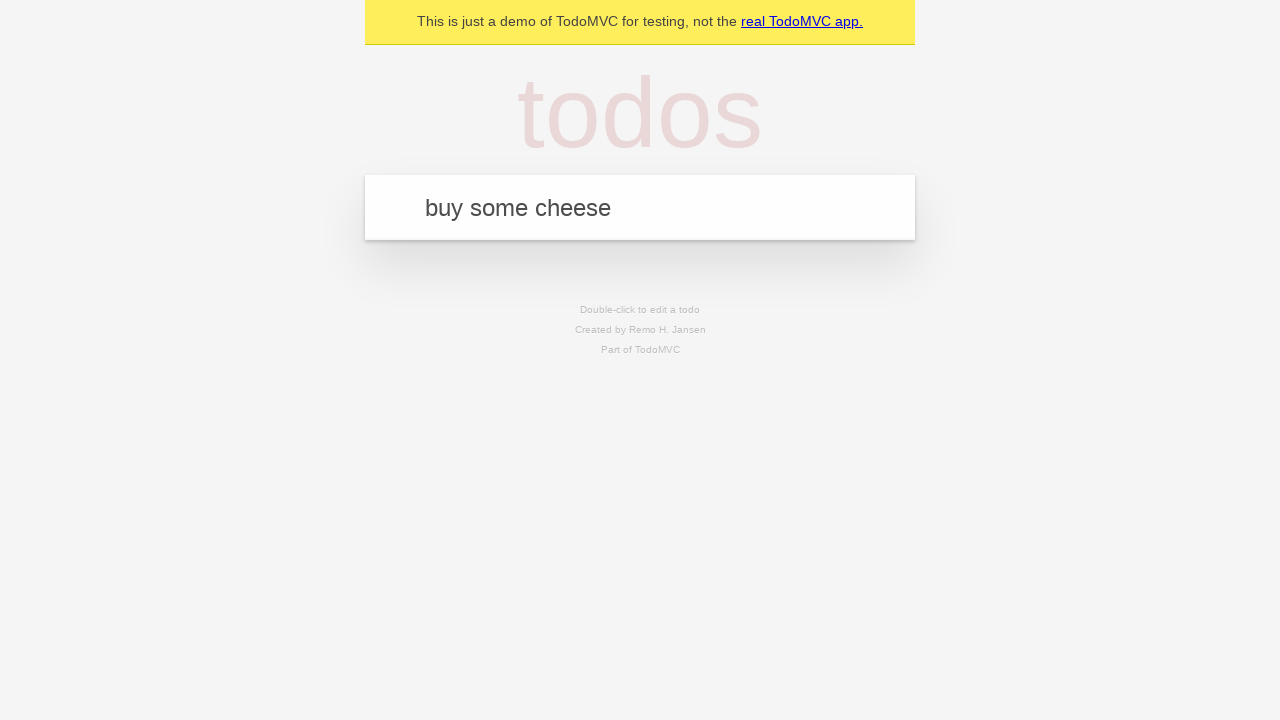

Pressed Enter to add todo item 'buy some cheese' to the list on internal:attr=[placeholder="What needs to be done?"i]
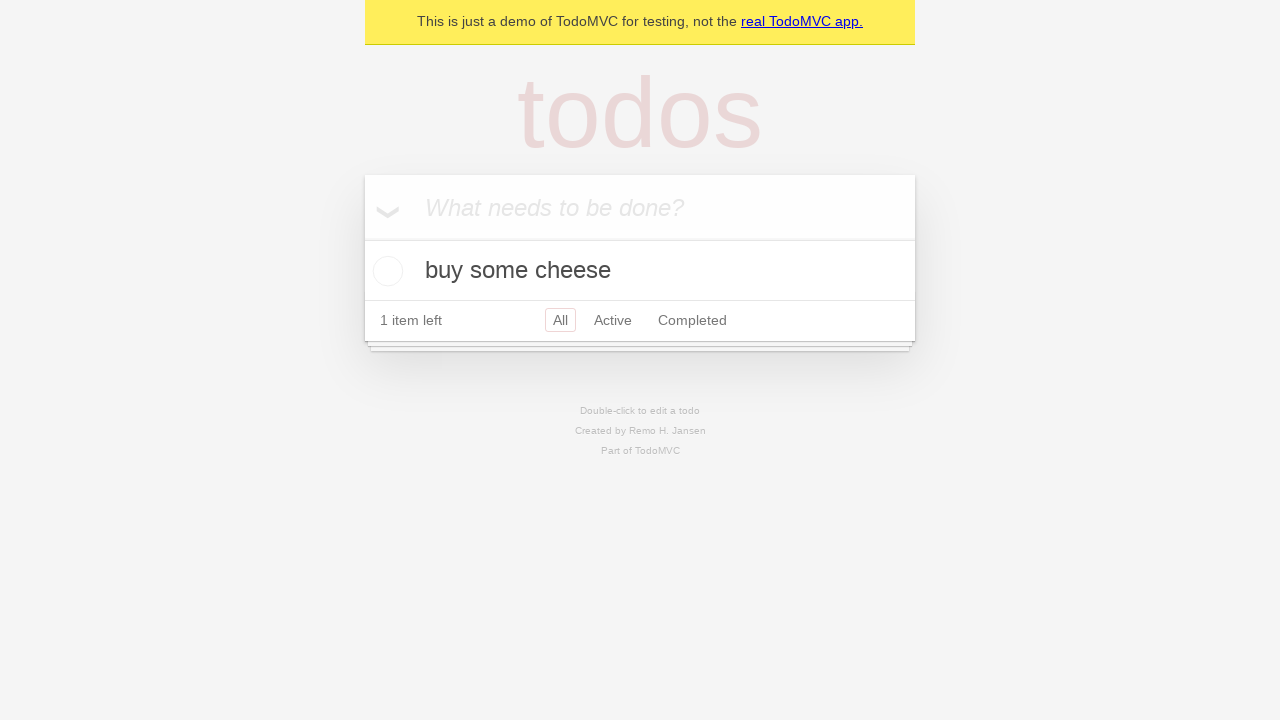

Filled todo input field with 'feed the cat' on internal:attr=[placeholder="What needs to be done?"i]
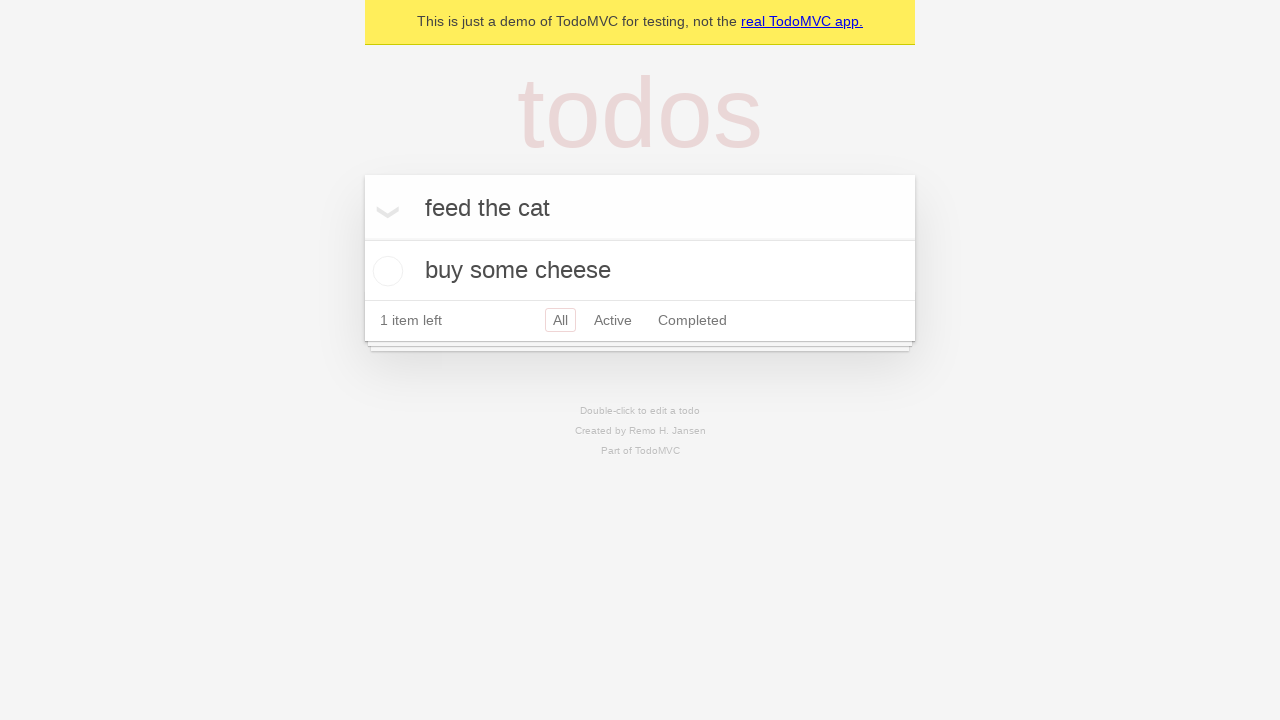

Pressed Enter to add todo item 'feed the cat' to the list on internal:attr=[placeholder="What needs to be done?"i]
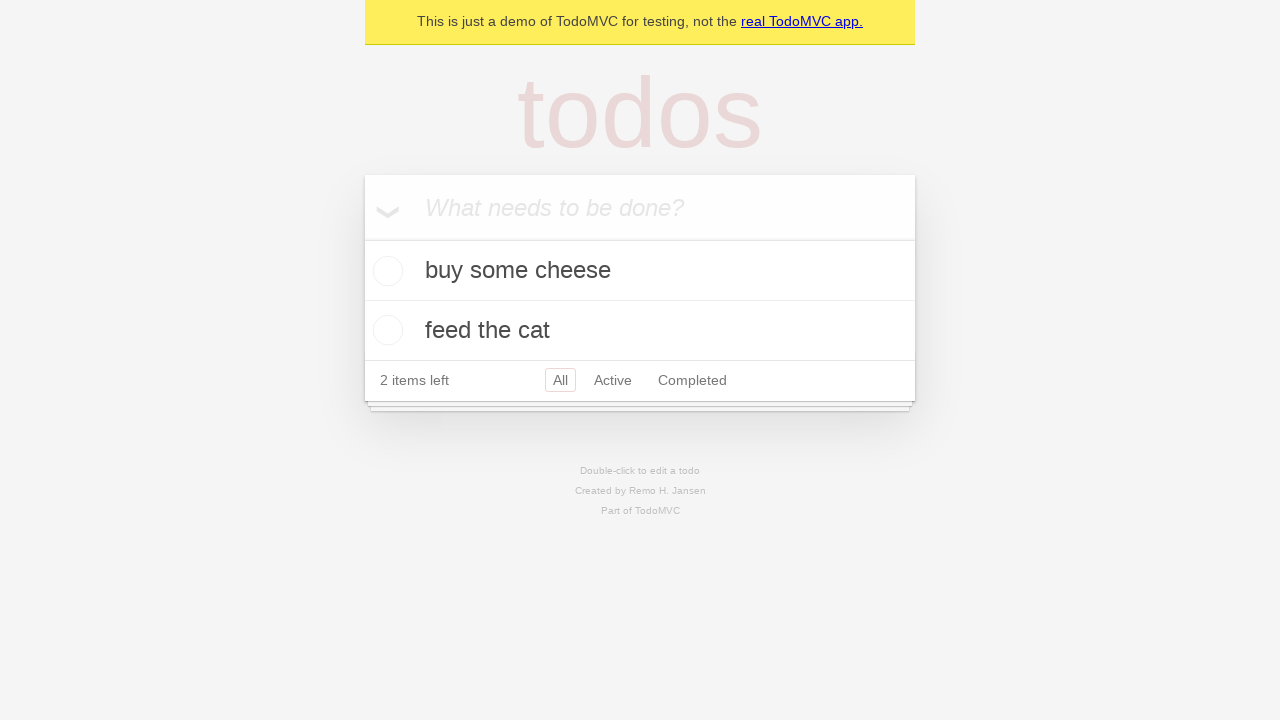

Filled todo input field with 'book a doctors appointment' on internal:attr=[placeholder="What needs to be done?"i]
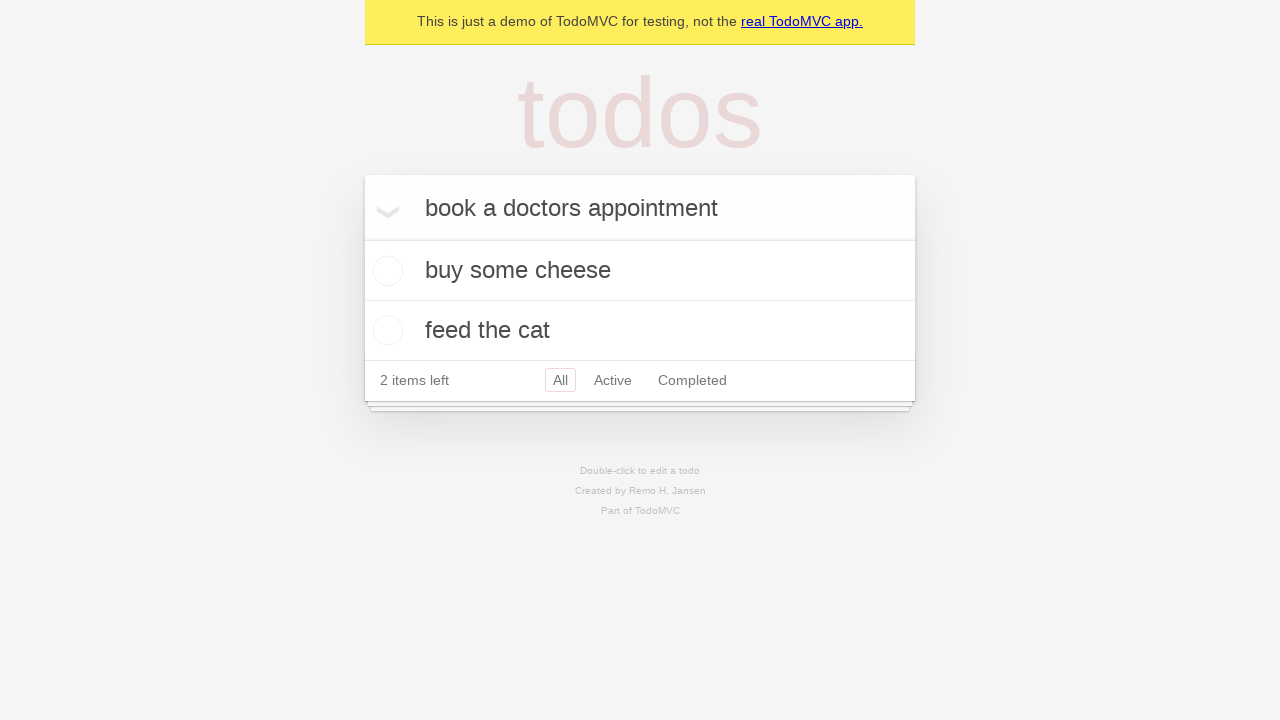

Pressed Enter to add todo item 'book a doctors appointment' to the list on internal:attr=[placeholder="What needs to be done?"i]
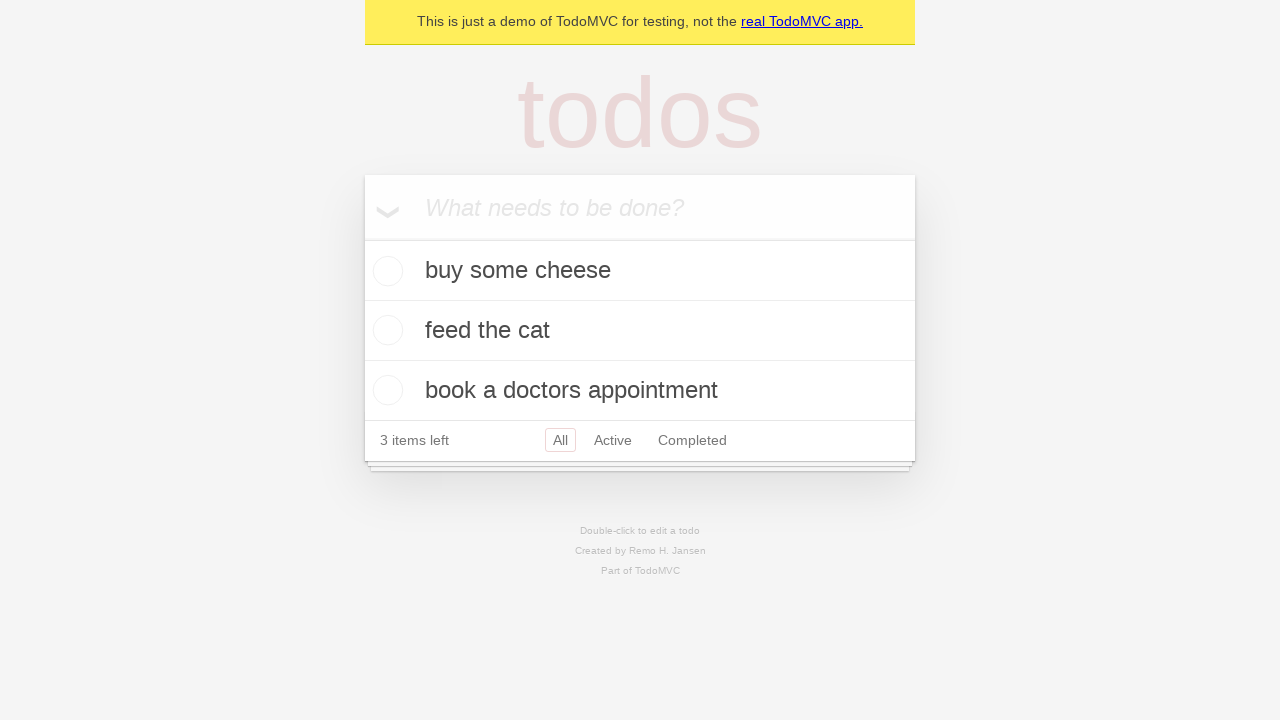

Verified that todo counter displays '3 items left'
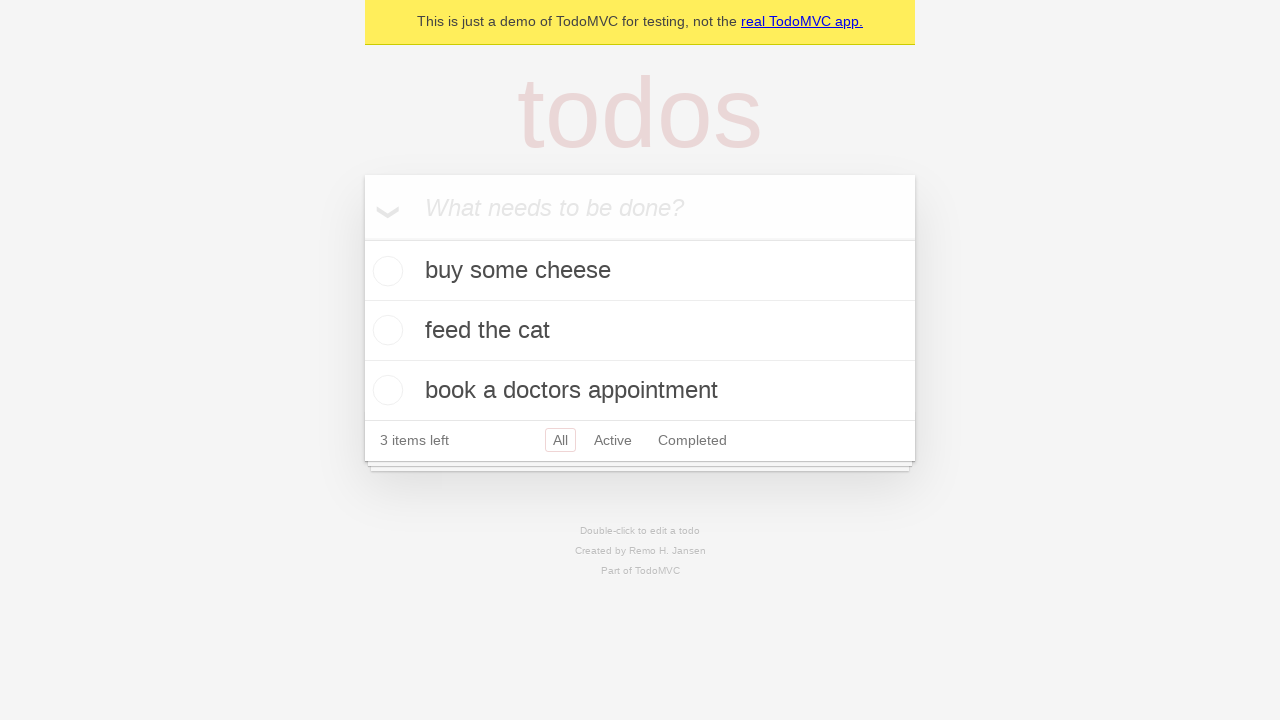

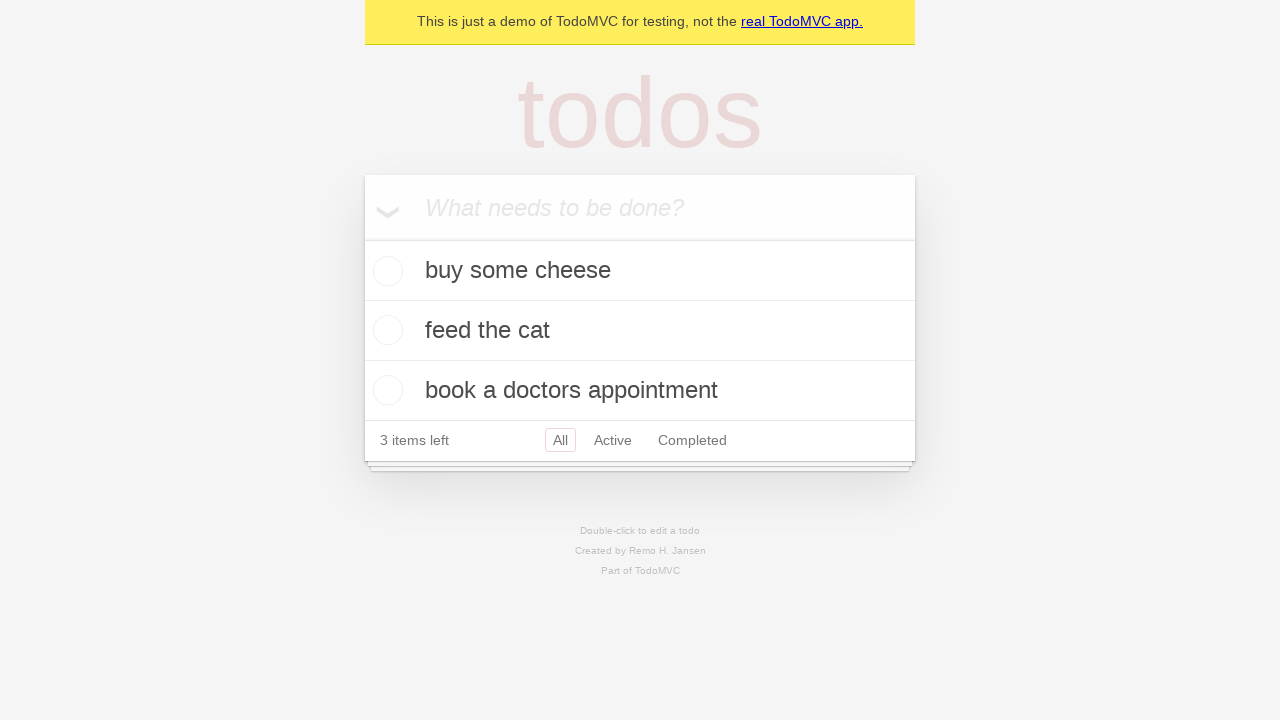